Tests iframe switching functionality by locating a courses iframe element and switching the driver context into that iframe

Starting URL: https://www.rahulshettyacademy.com/AutomationPractice/

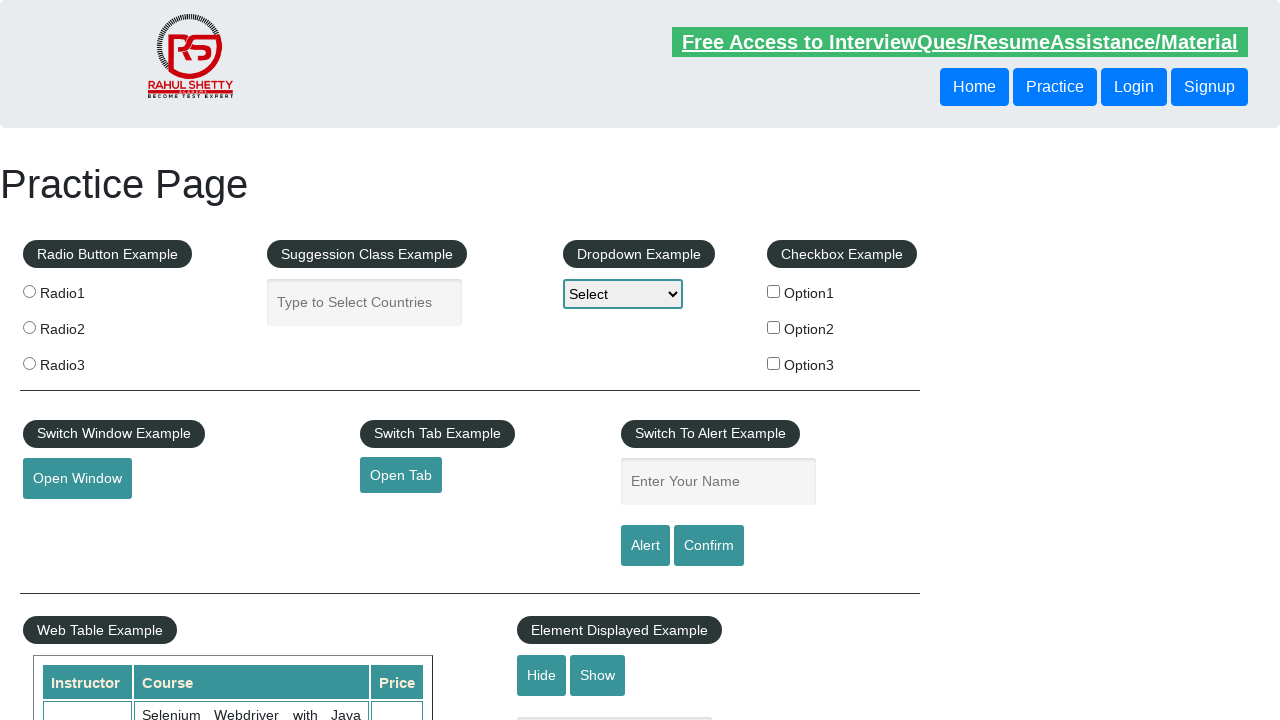

Waited for courses iframe element to be present on the page
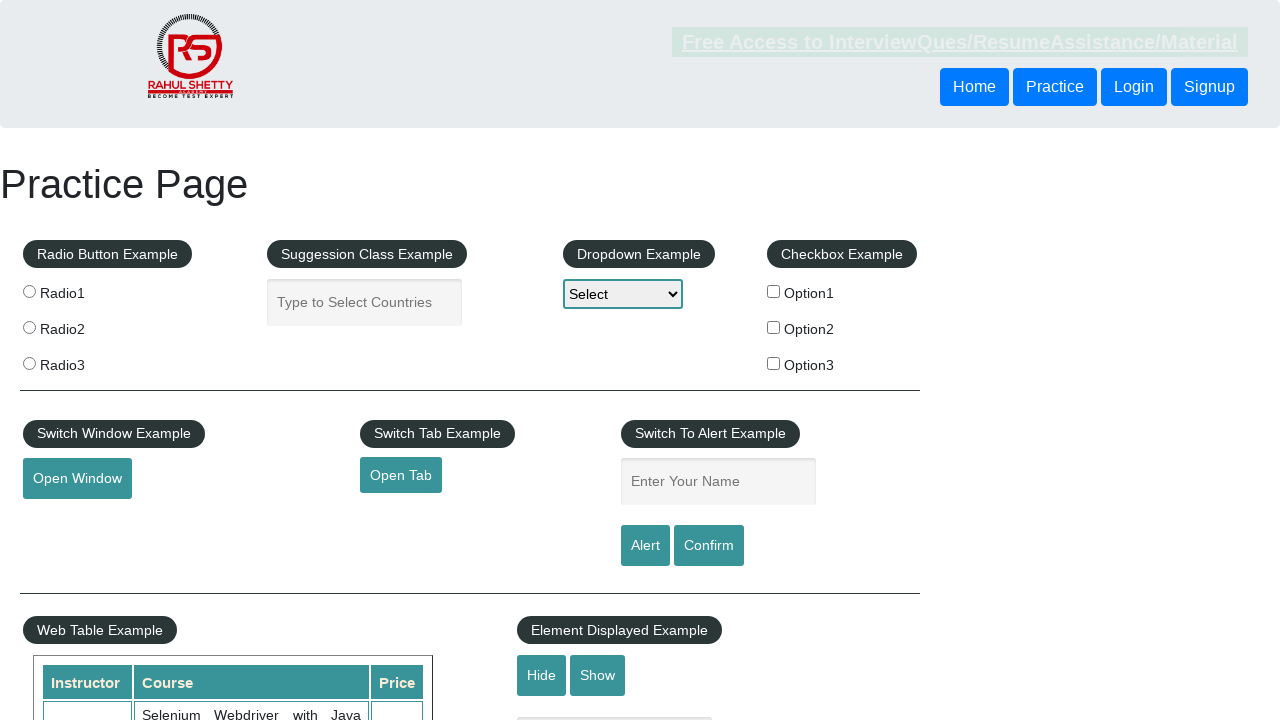

Located the courses iframe element
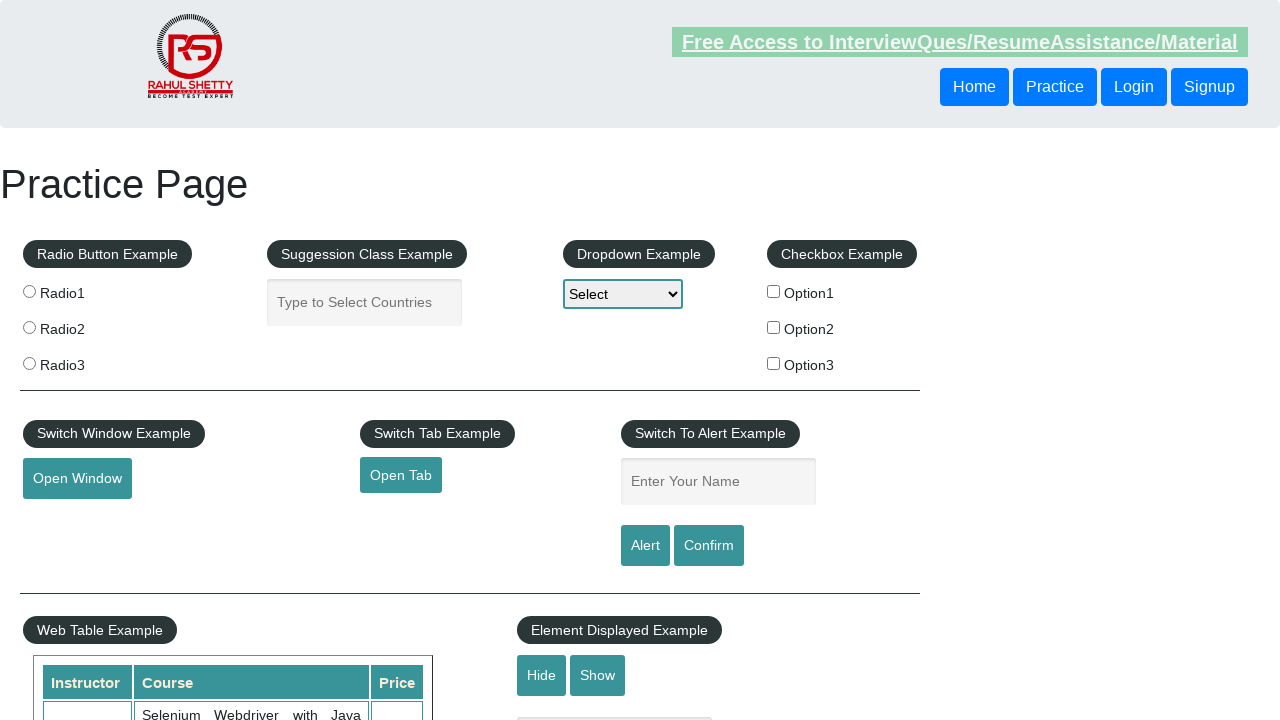

Switched context into courses iframe and verified body element is loaded
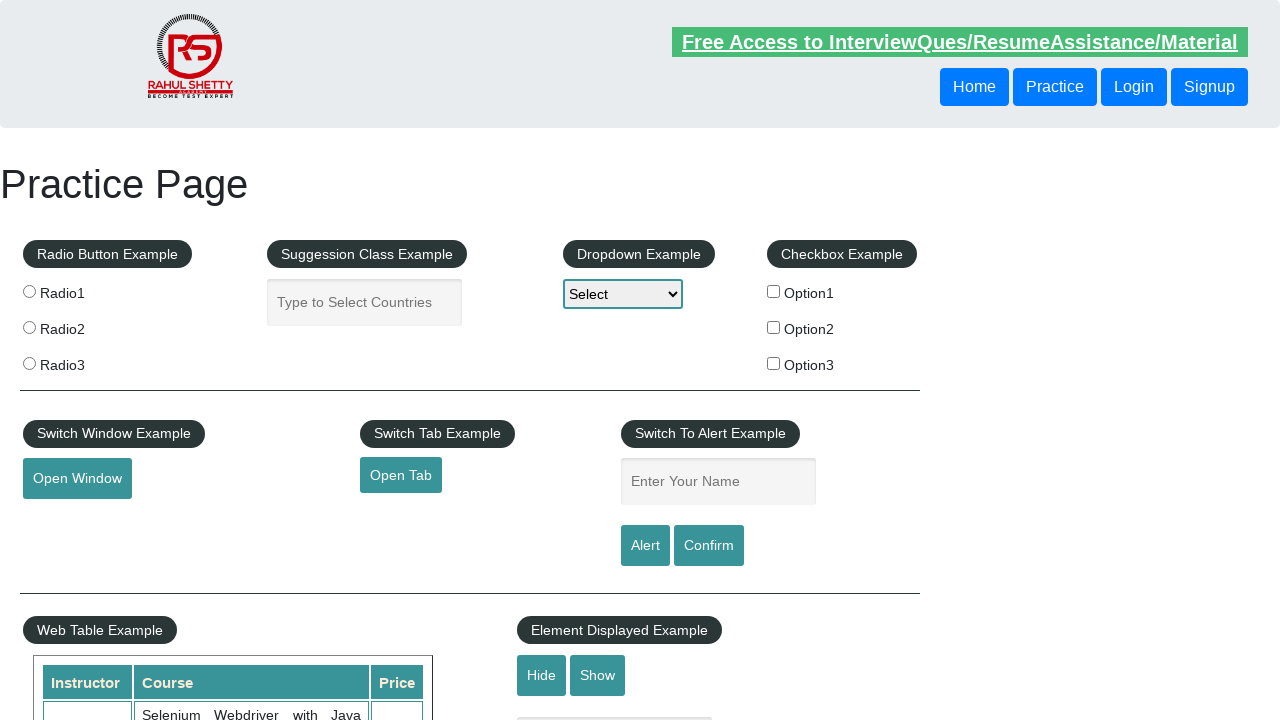

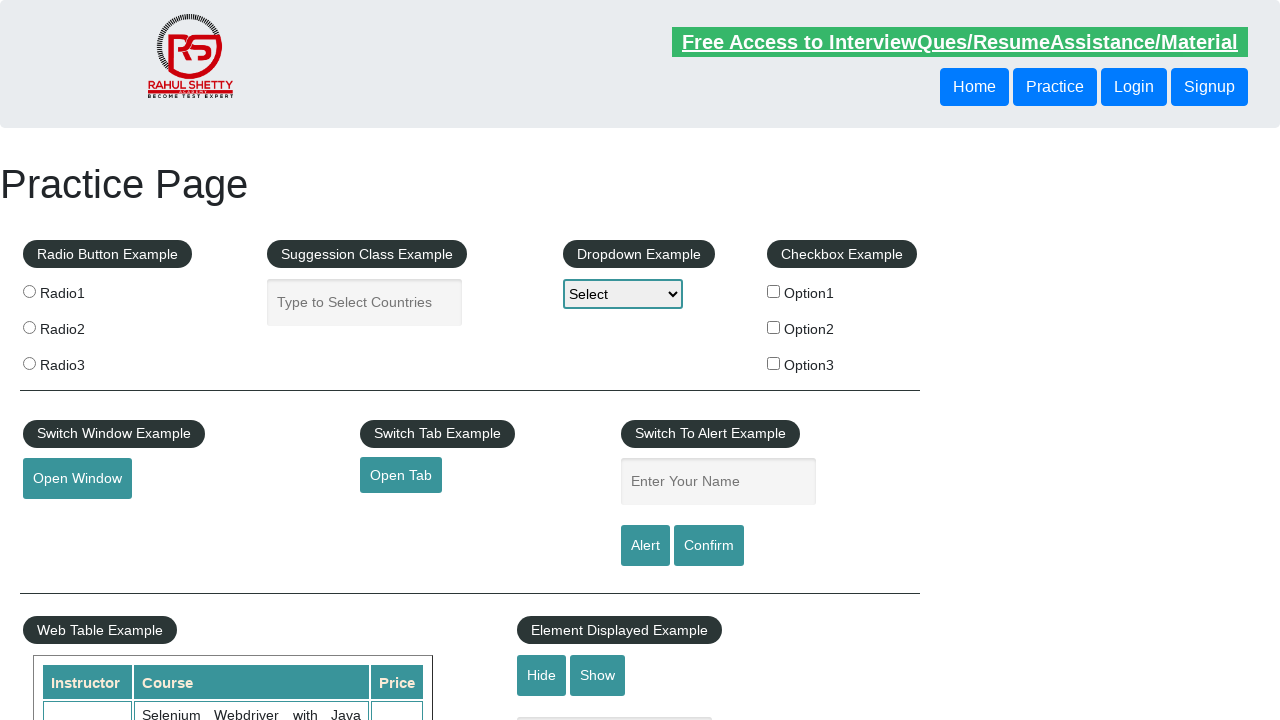